Tests that a form submission with empty email is not permitted

Starting URL: https://davi-vert.vercel.app/index.html

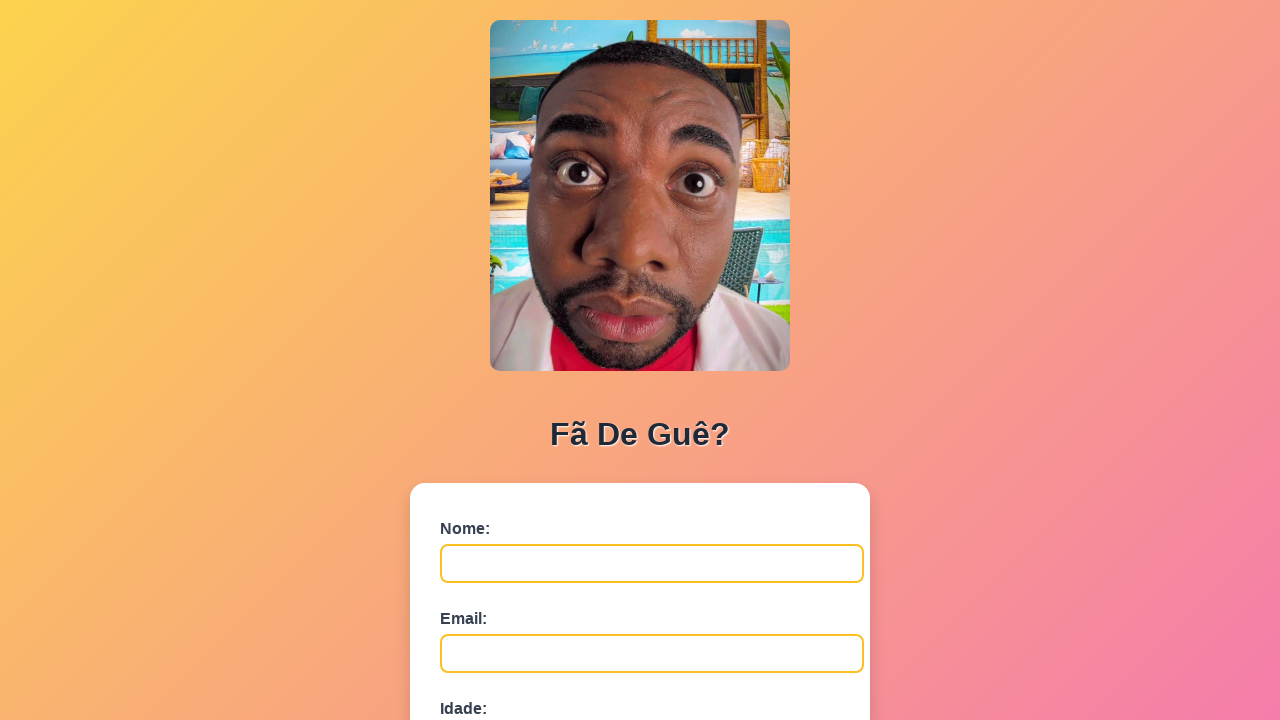

Filled name field with 'Sem Email' on #nome
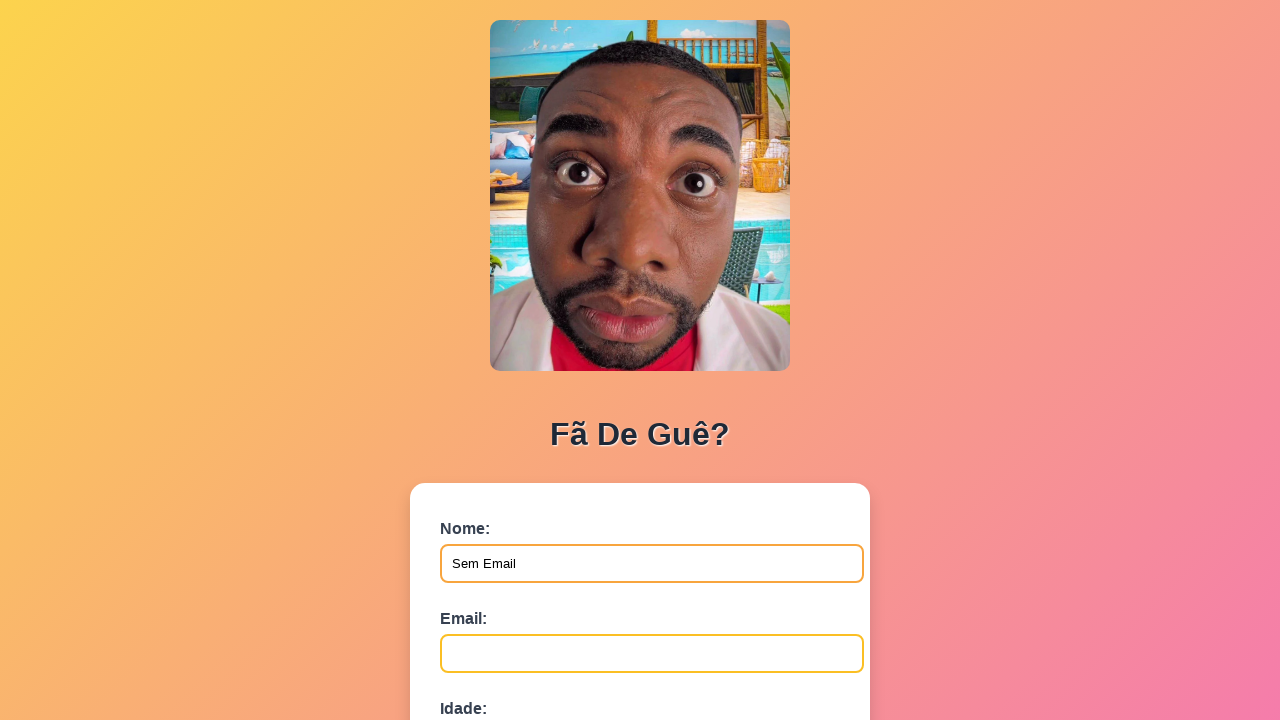

Filled age field with '30' on #idade
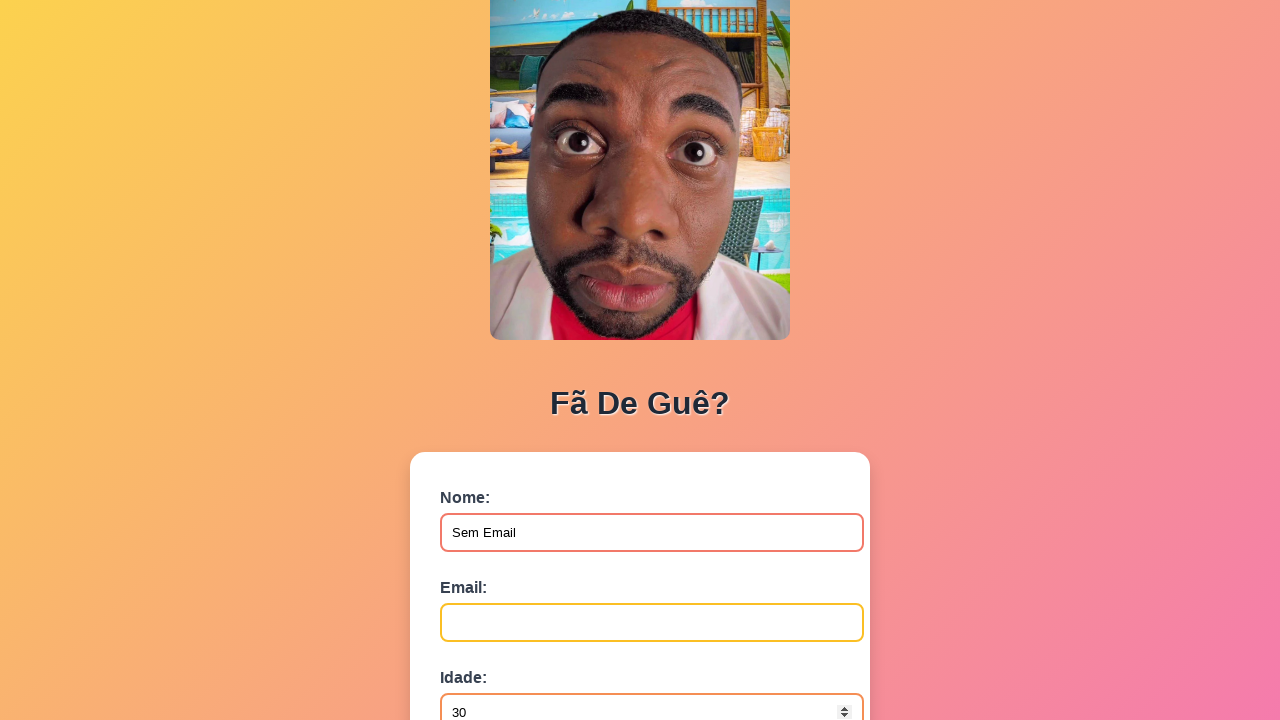

Clicked submit button without filling email field at (490, 569) on button[type='submit']
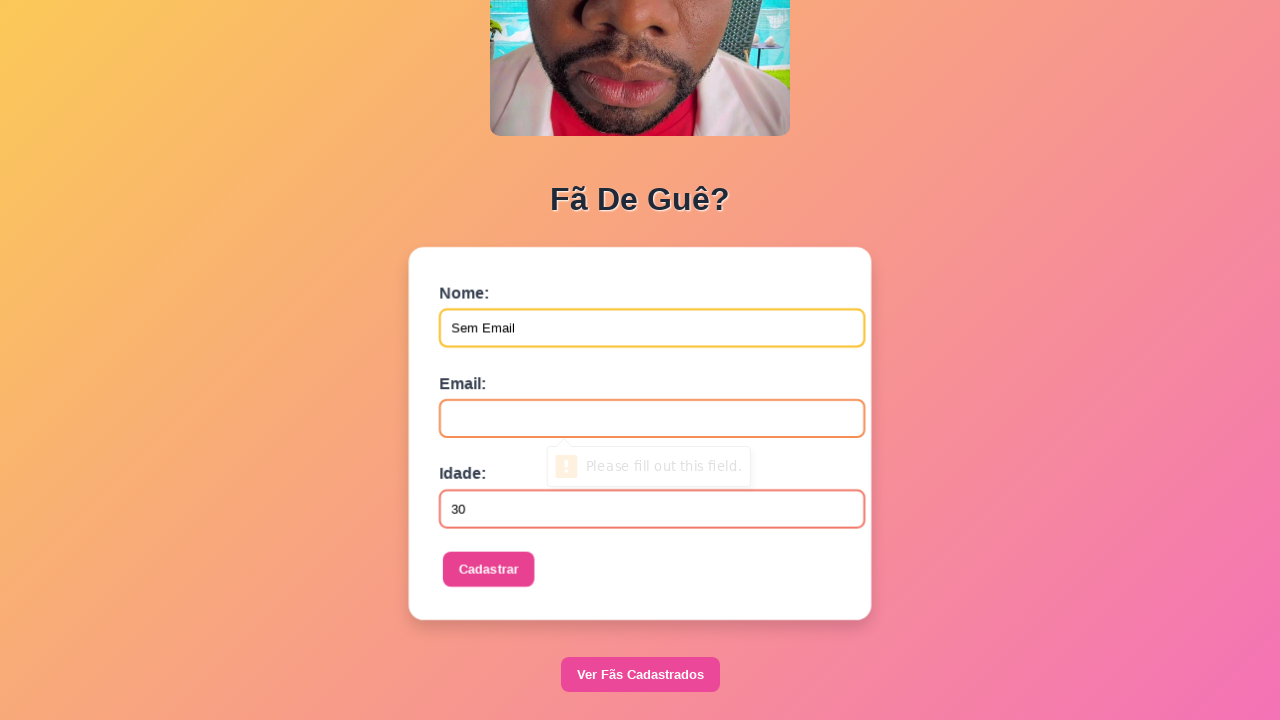

Waited 500ms for form processing
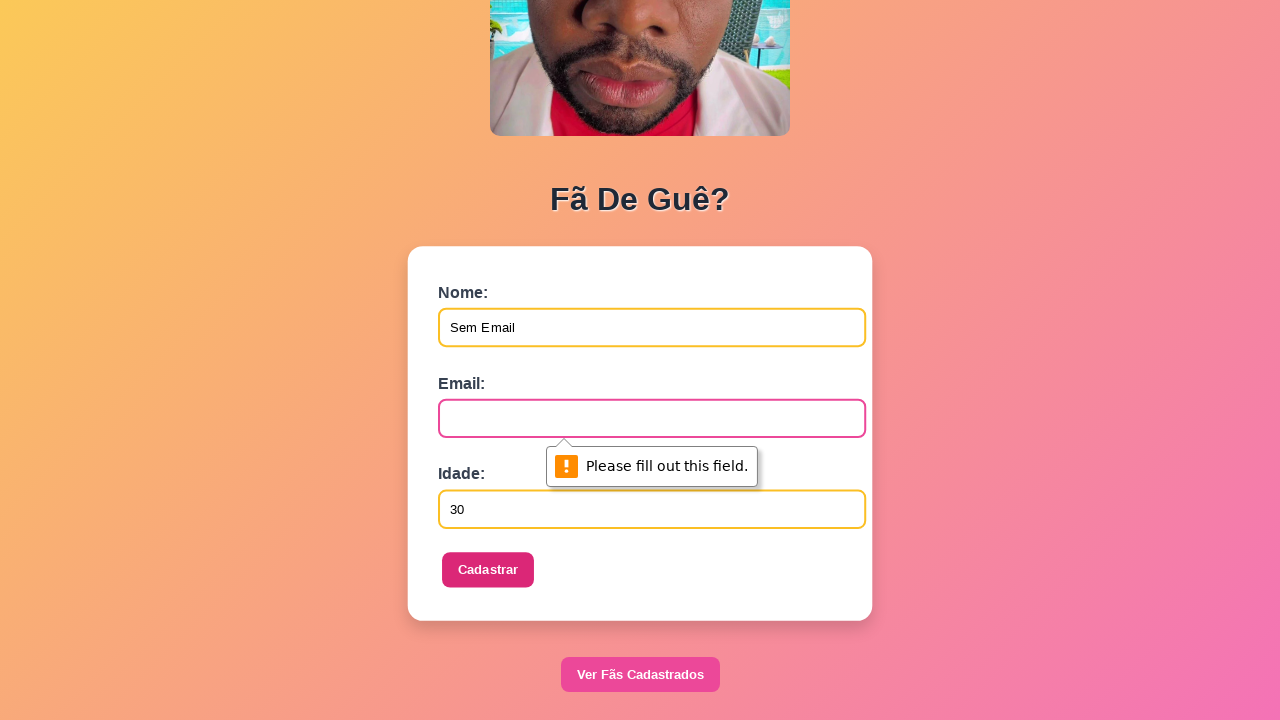

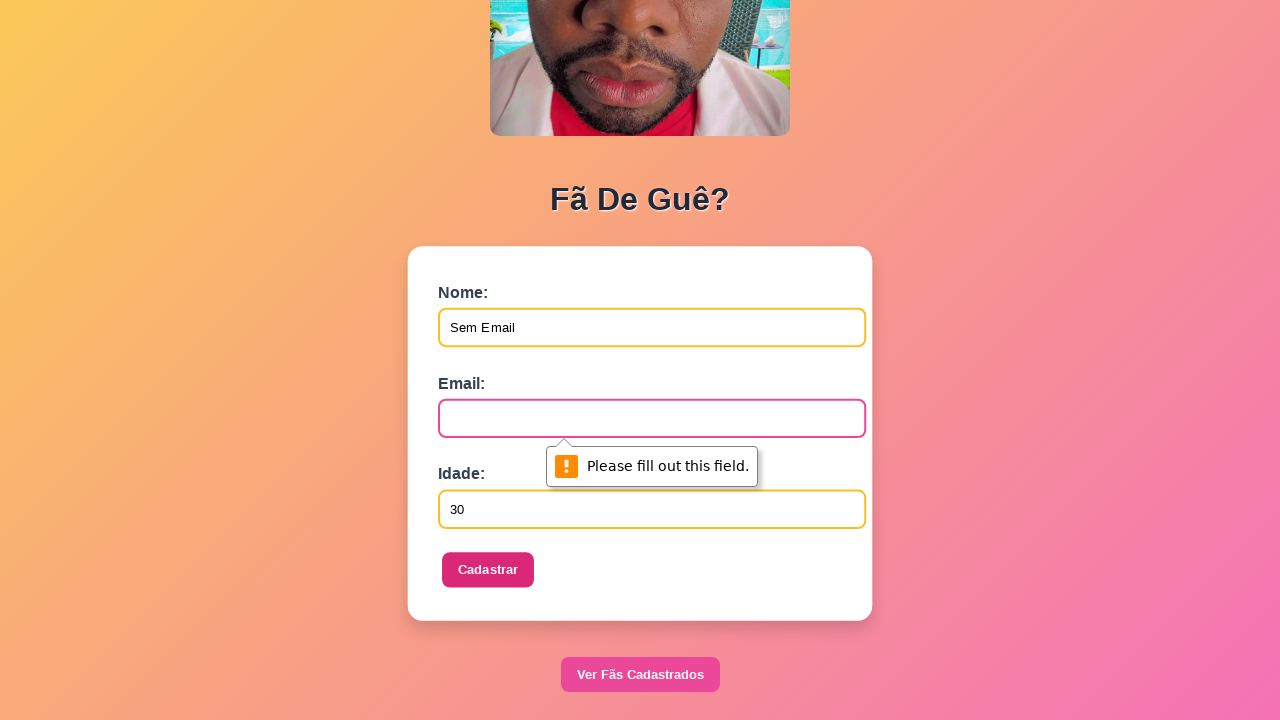